Tests autocomplete functionality by typing a partial country name and selecting Yemen from the suggestions

Starting URL: https://rahulshettyacademy.com/AutomationPractice/

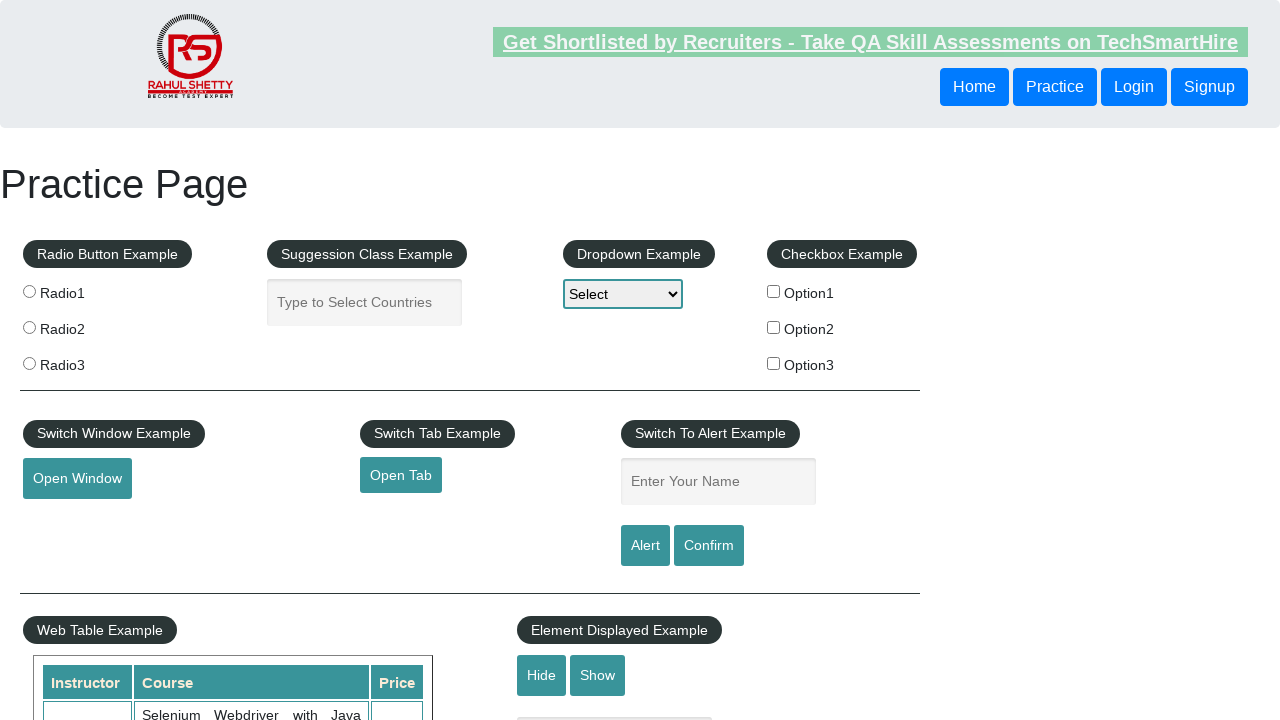

Typed 'Ye' into autocomplete field on #autocomplete
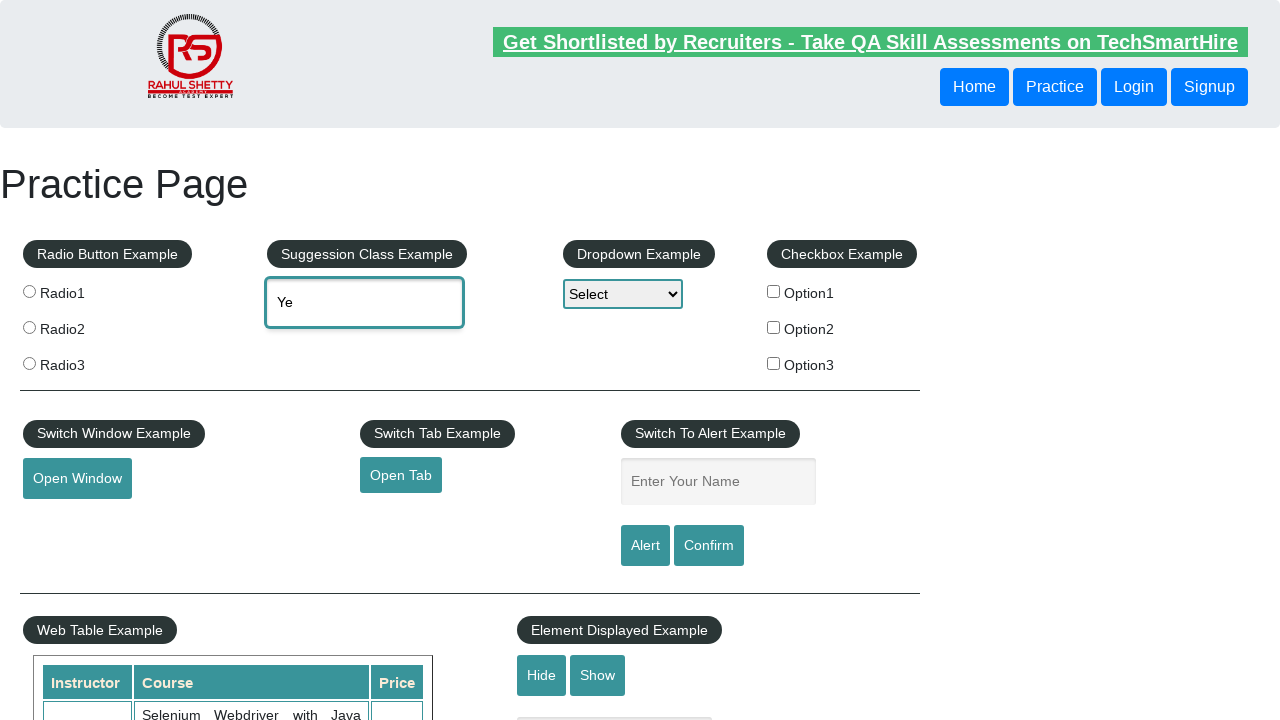

Autocomplete suggestions appeared
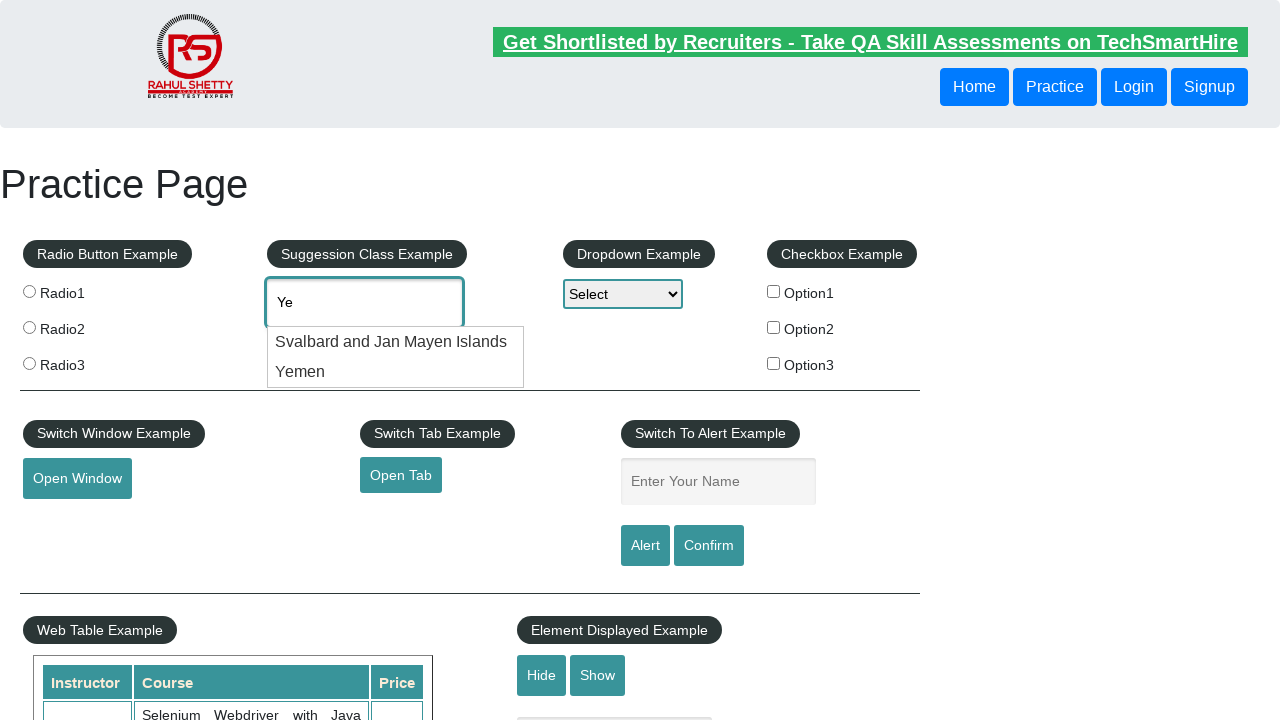

Selected 'Yemen' from autocomplete suggestions at (396, 372) on li.ui-menu-item:has-text('Yemen')
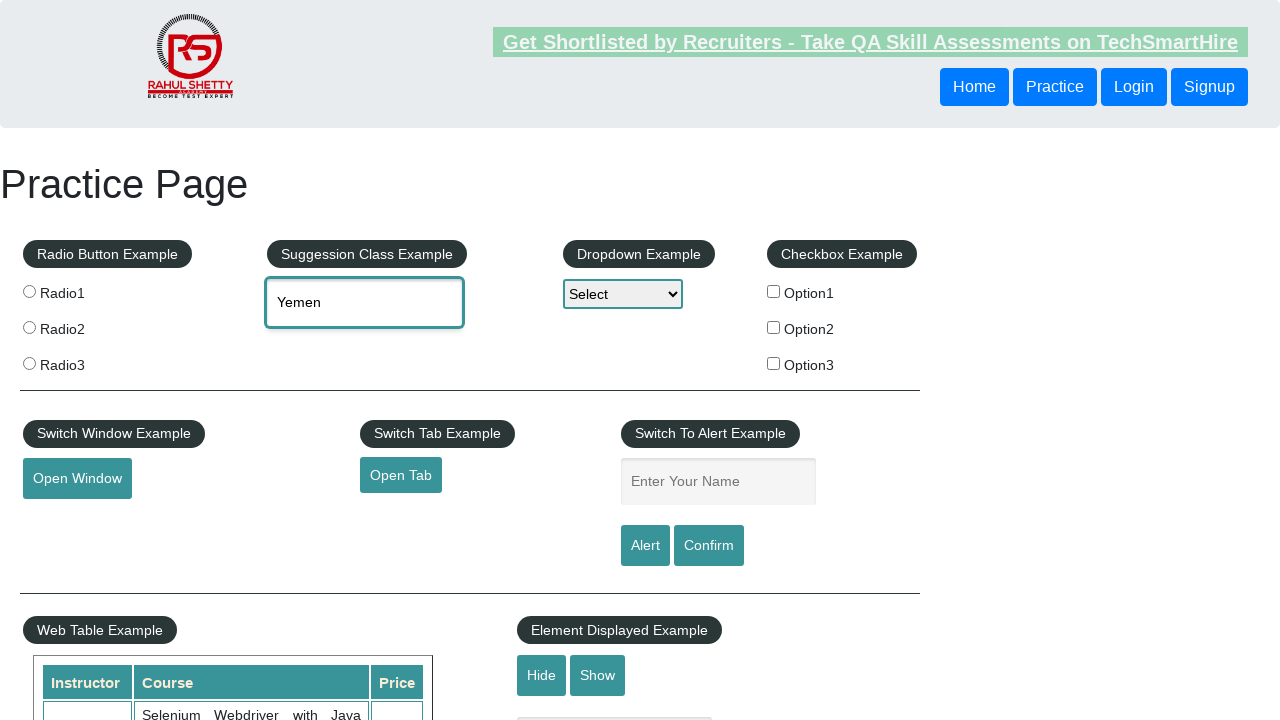

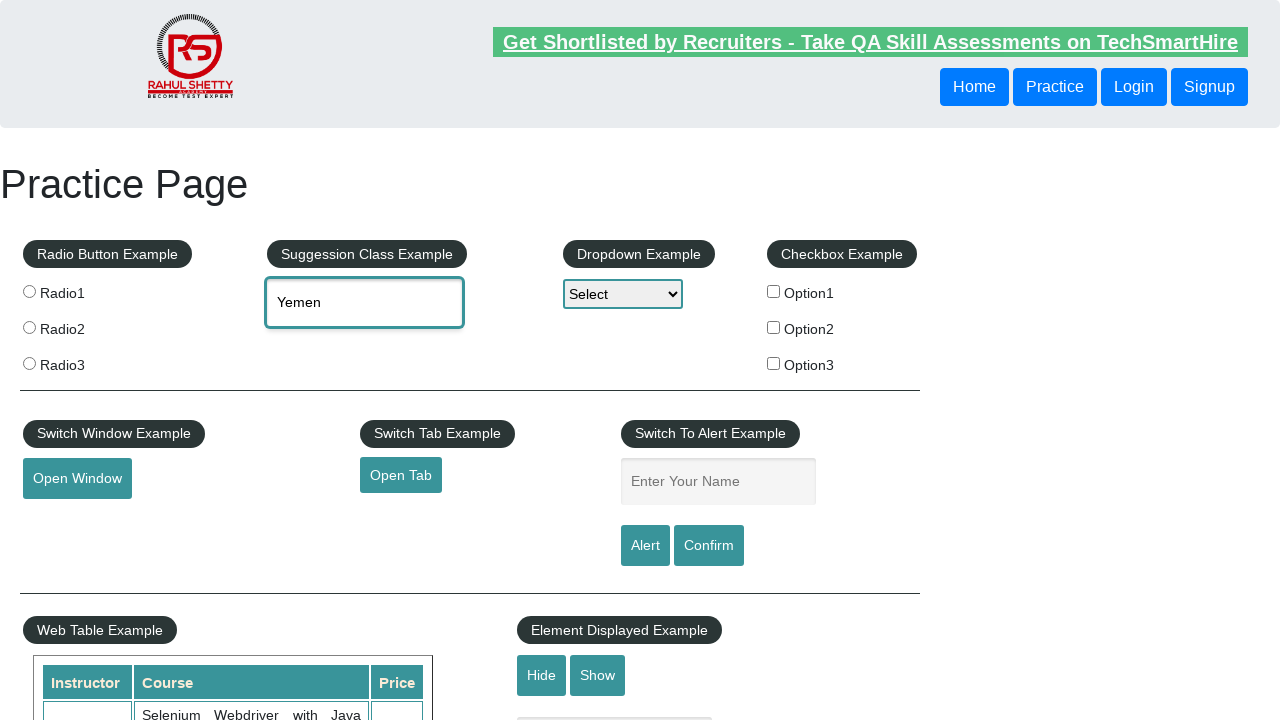